Tests the action page by clicking checkboxes and verifying the result message

Starting URL: https://kristinek.github.io/site/examples/actions

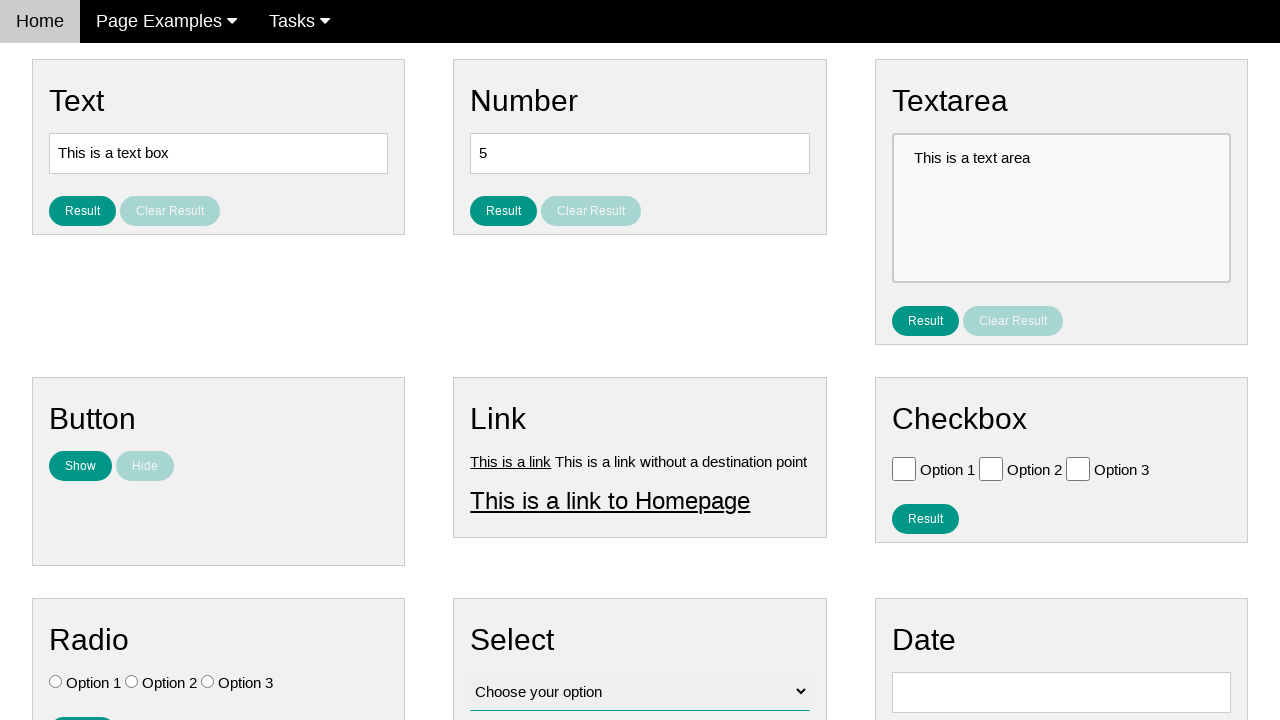

Clicked Option 1 checkbox at (904, 468) on [value='Option 1']
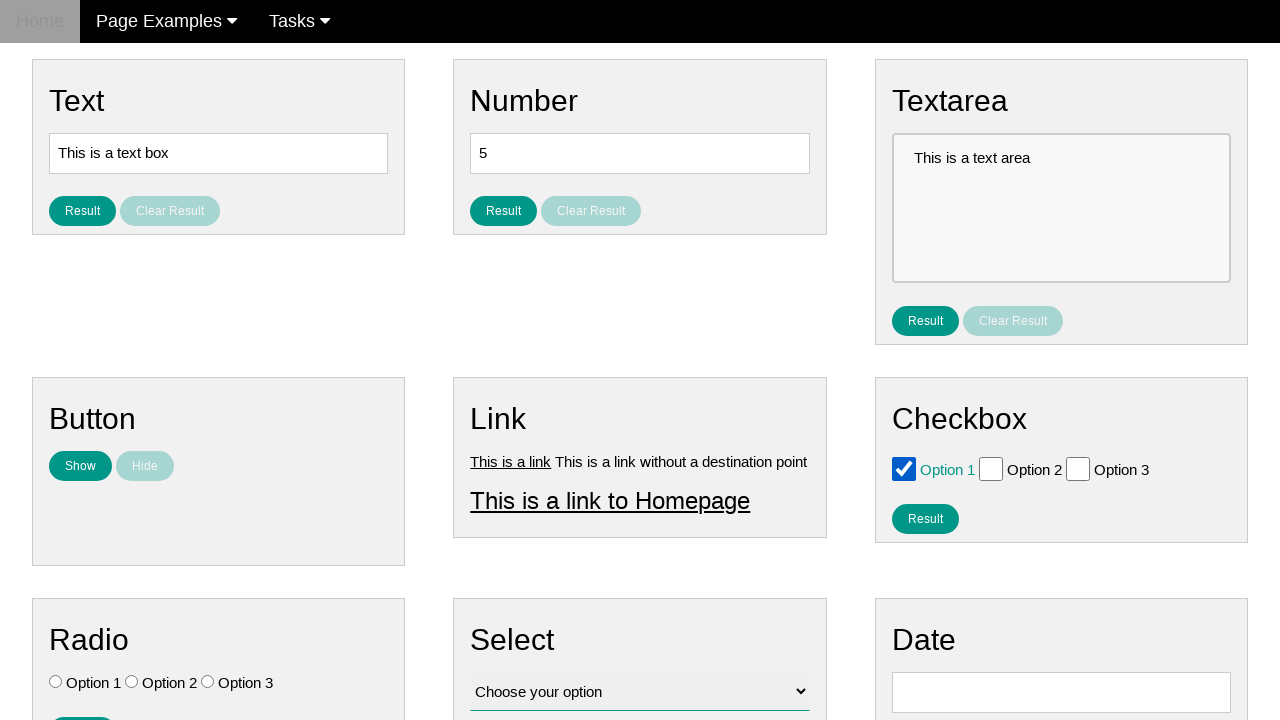

Clicked Option 2 checkbox at (991, 468) on [value='Option 2']
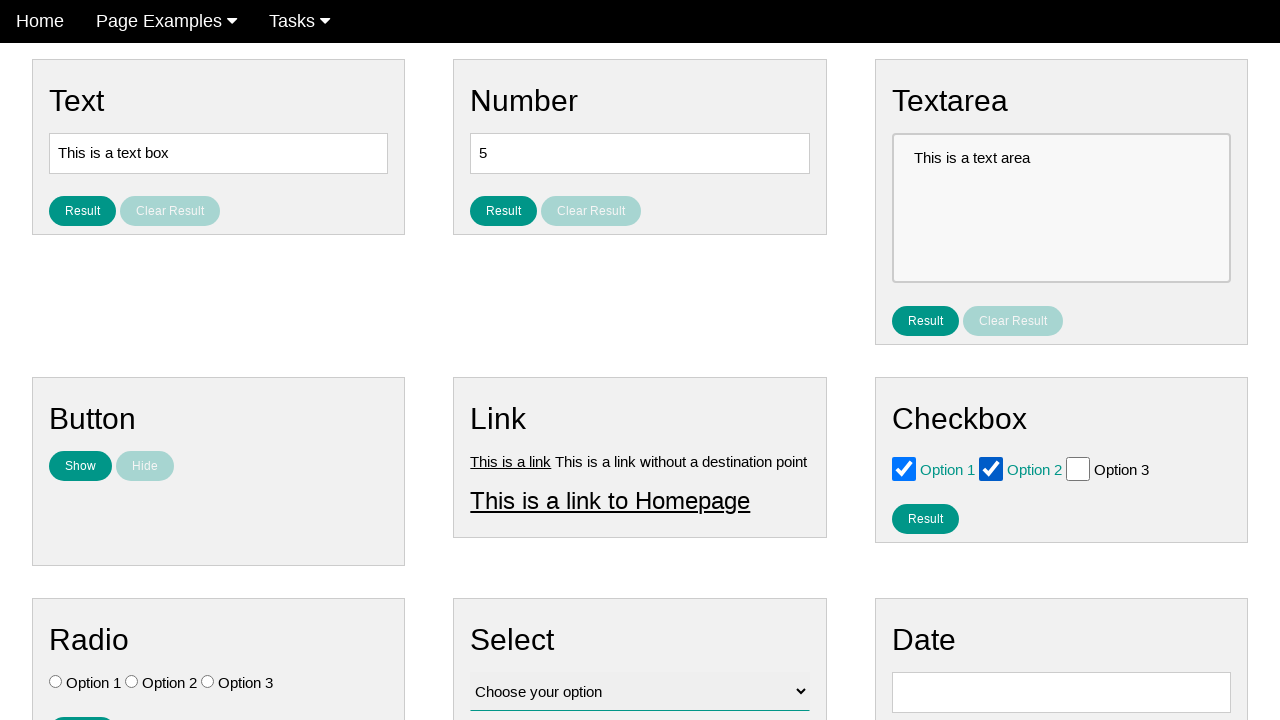

Clicked result button to display checkbox selections at (925, 518) on #result_button_checkbox
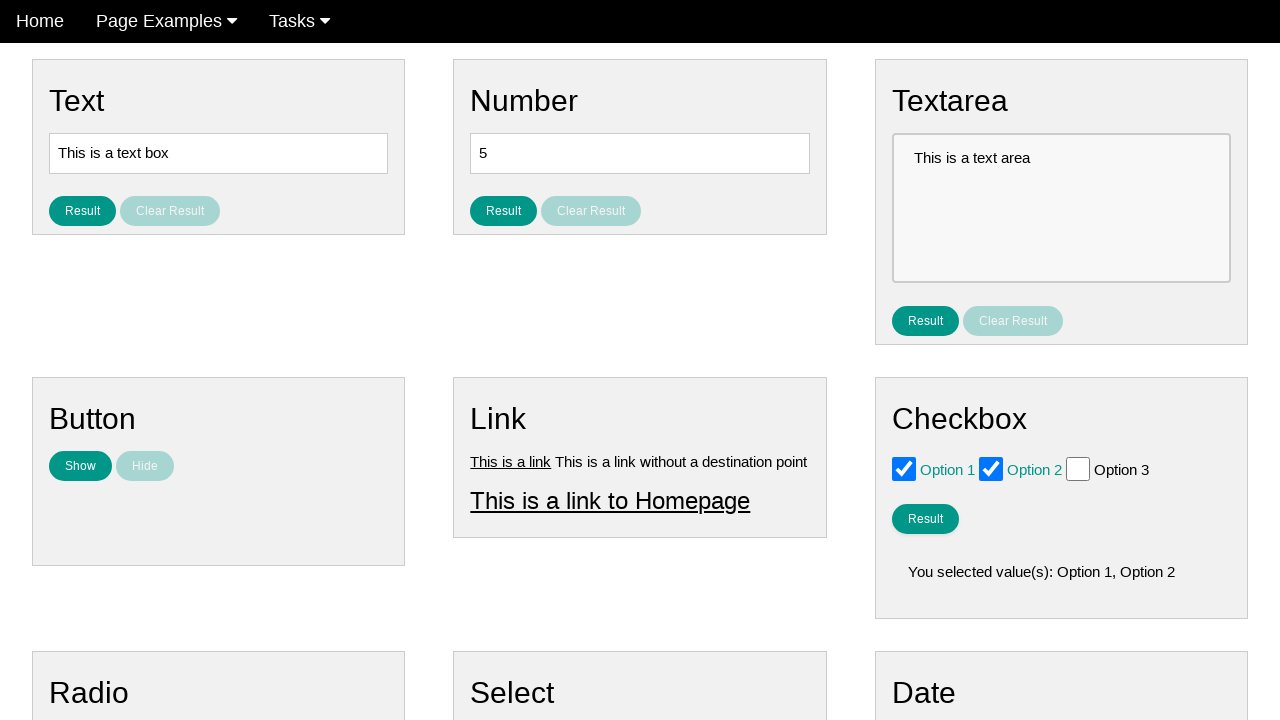

Retrieved result message from checkbox result element
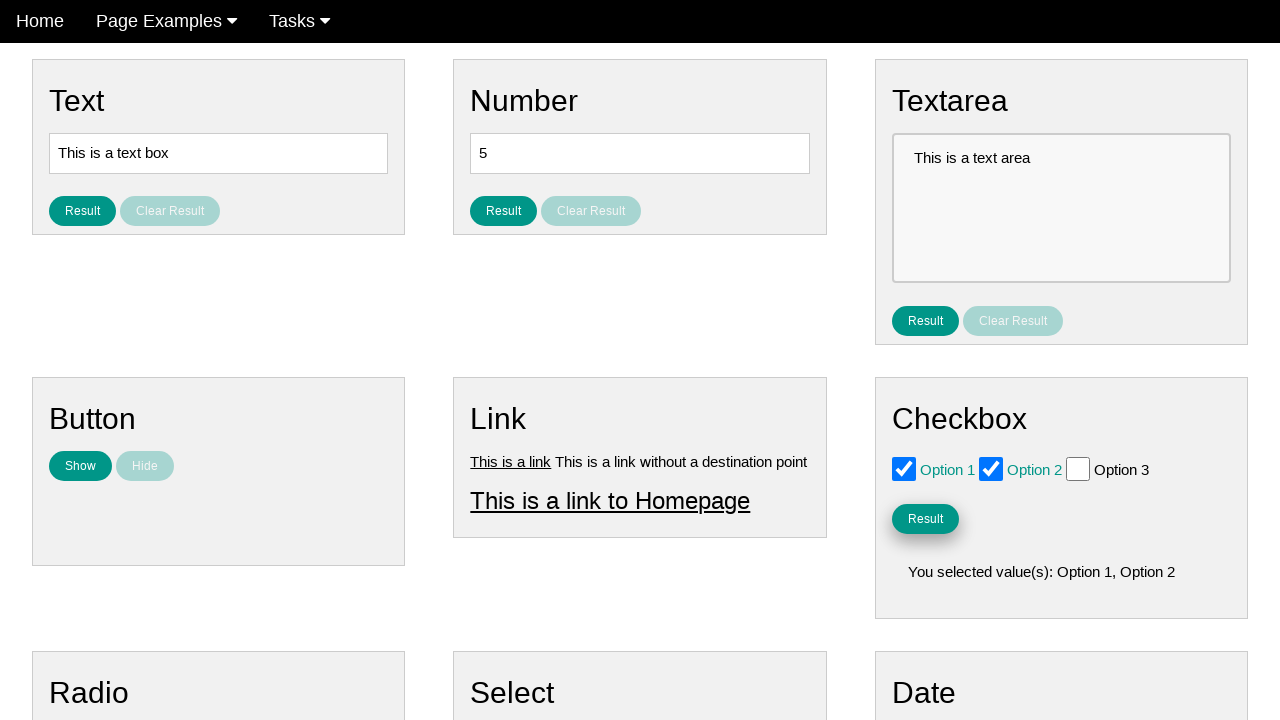

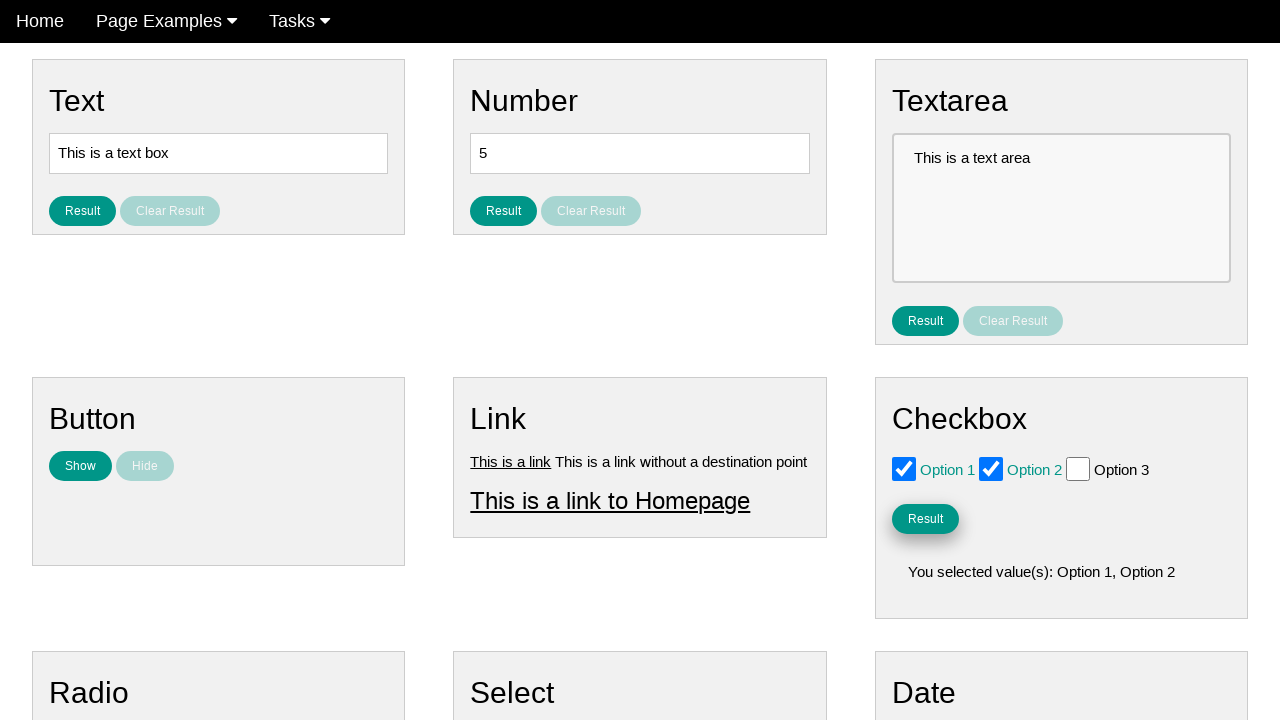